Tests navigating to a test page and filling a name input field with a value

Starting URL: https://testeroprogramowania.github.io/selenium/

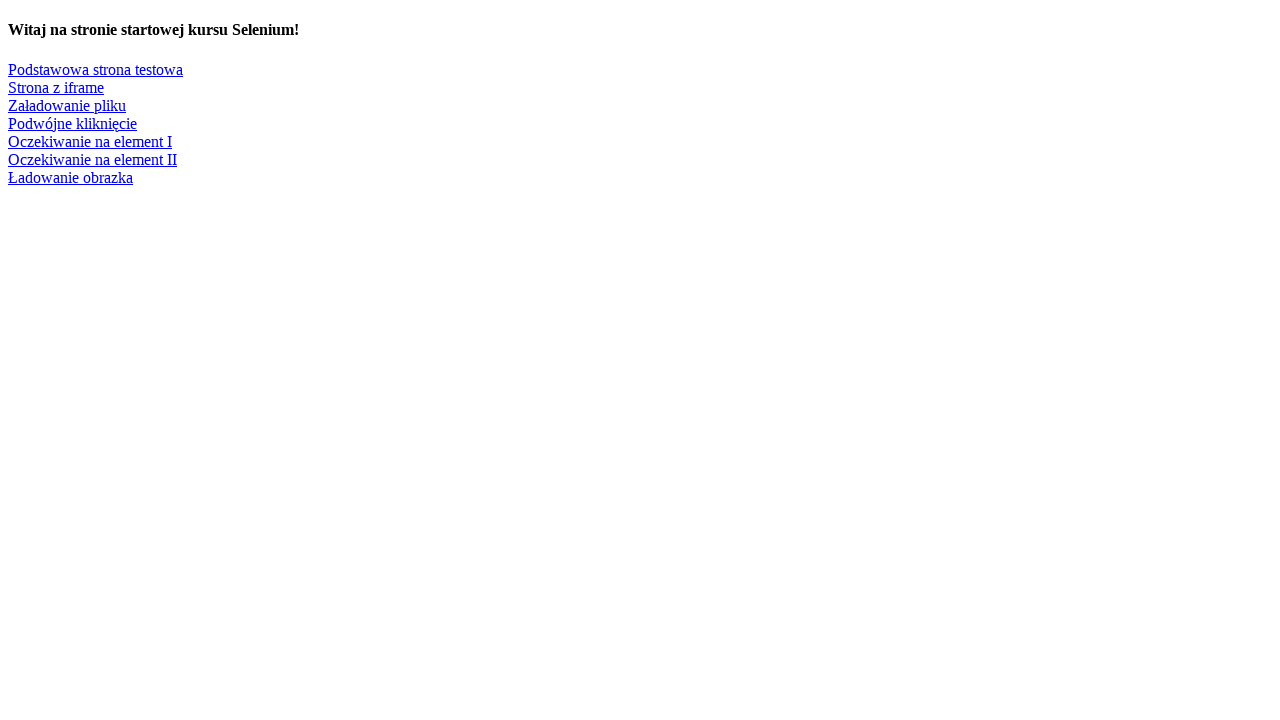

Clicked on 'Podstawowa strona testowa' link at (96, 69) on text=Podstawowa strona testowa
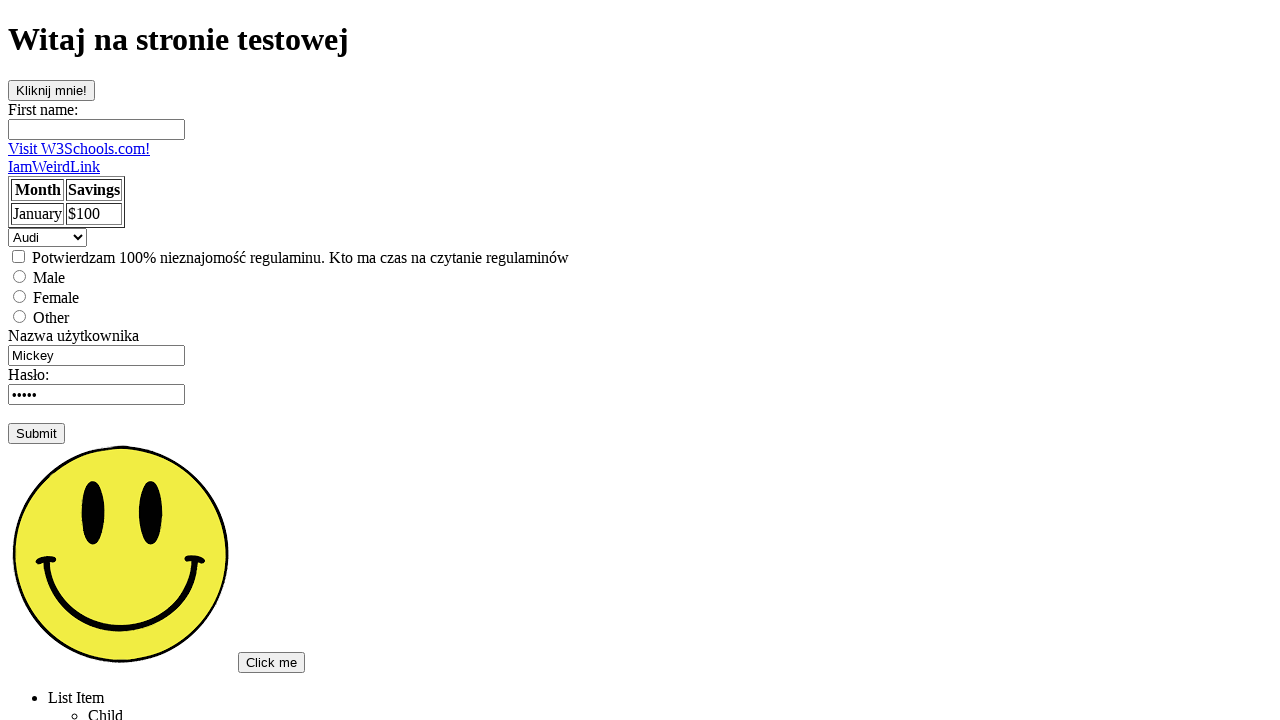

Waited for name input field to load
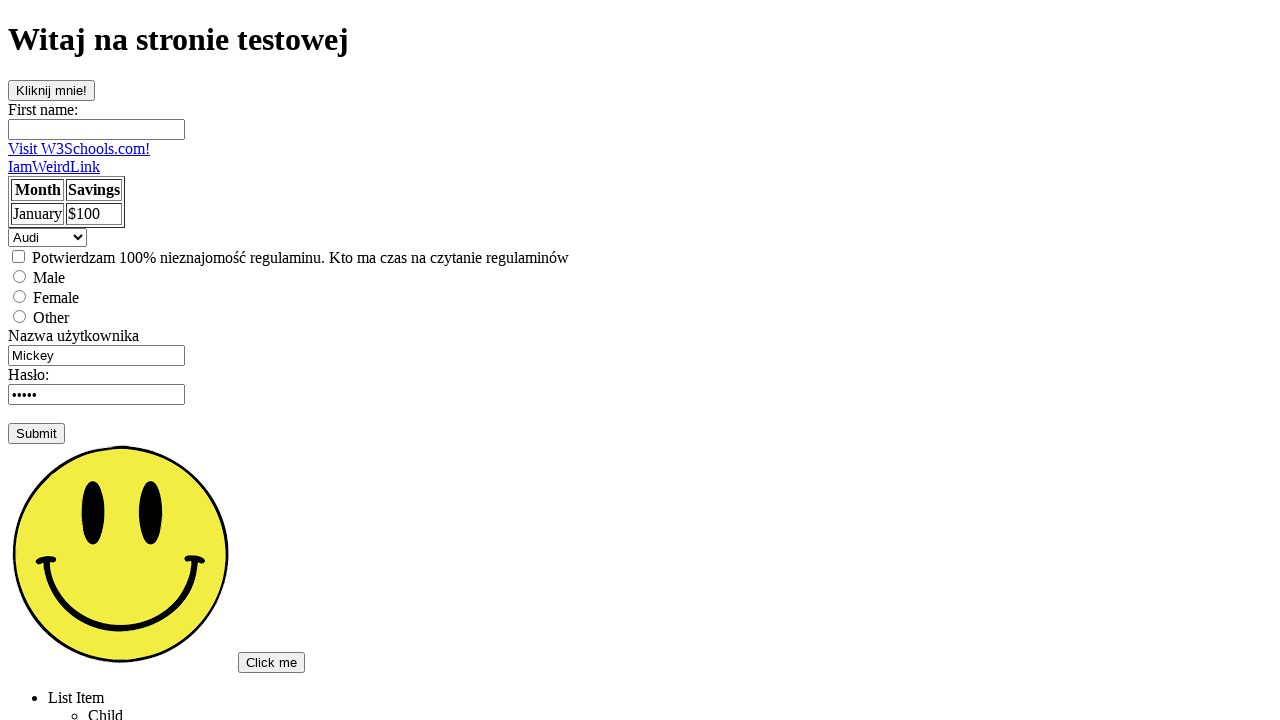

Filled name input field with 'Przemek' on #fname
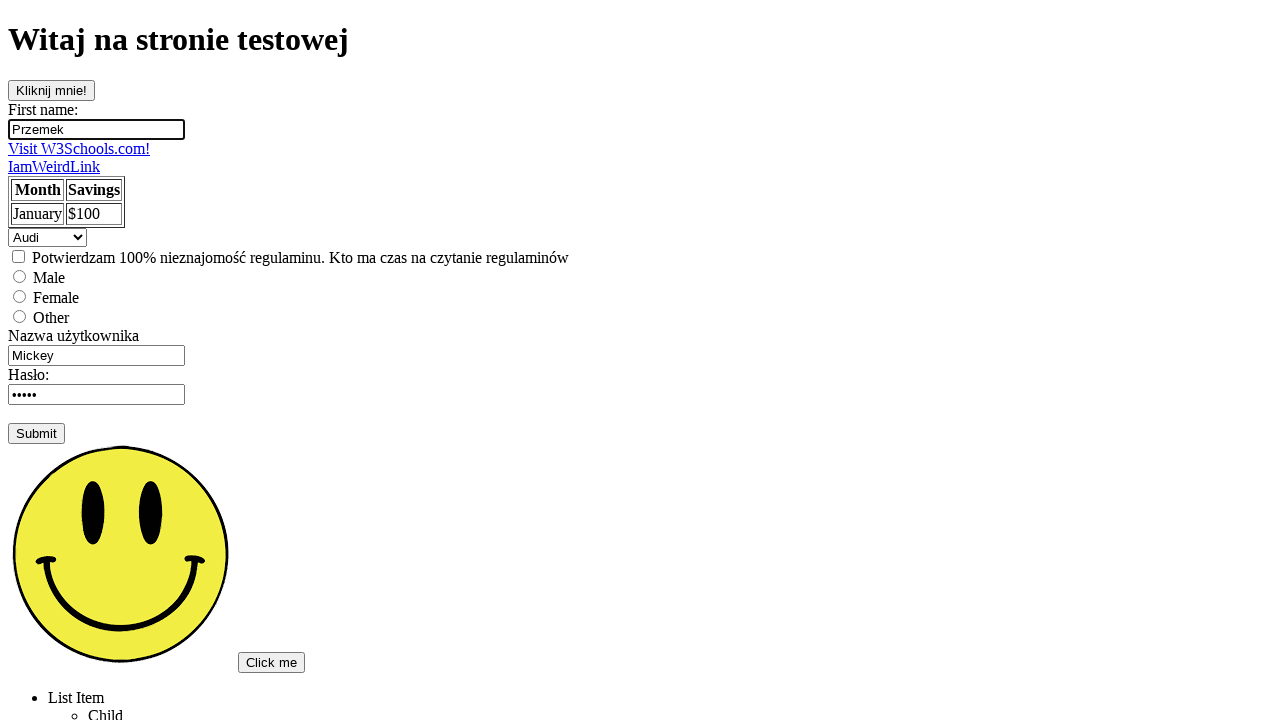

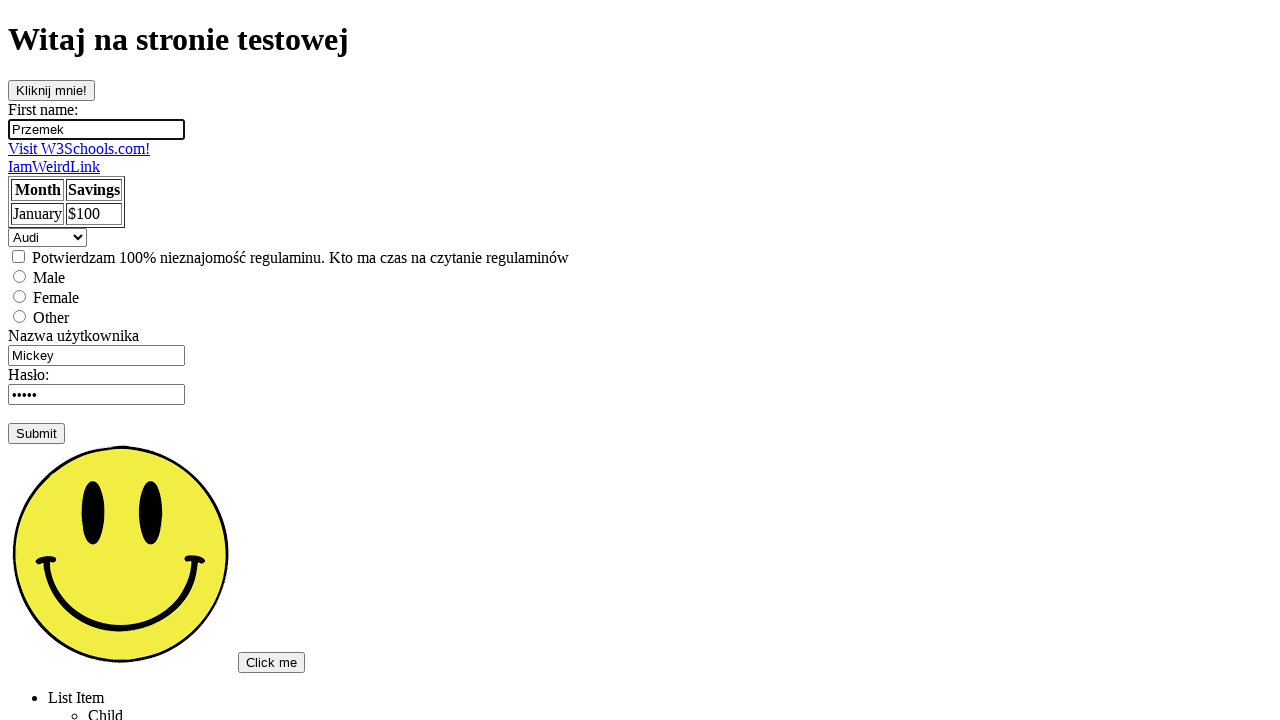